Tests that edits are saved when the input field loses focus (blur event)

Starting URL: https://demo.playwright.dev/todomvc

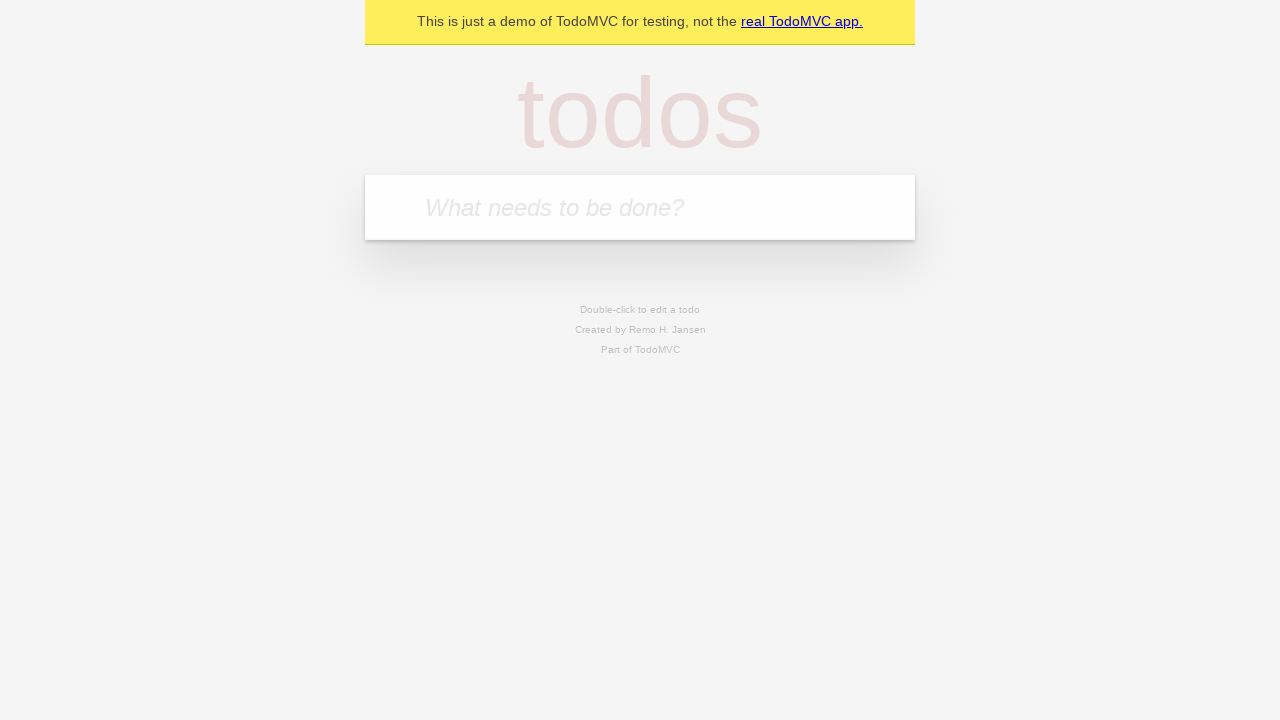

Filled new todo field with 'buy some cheese' on .new-todo
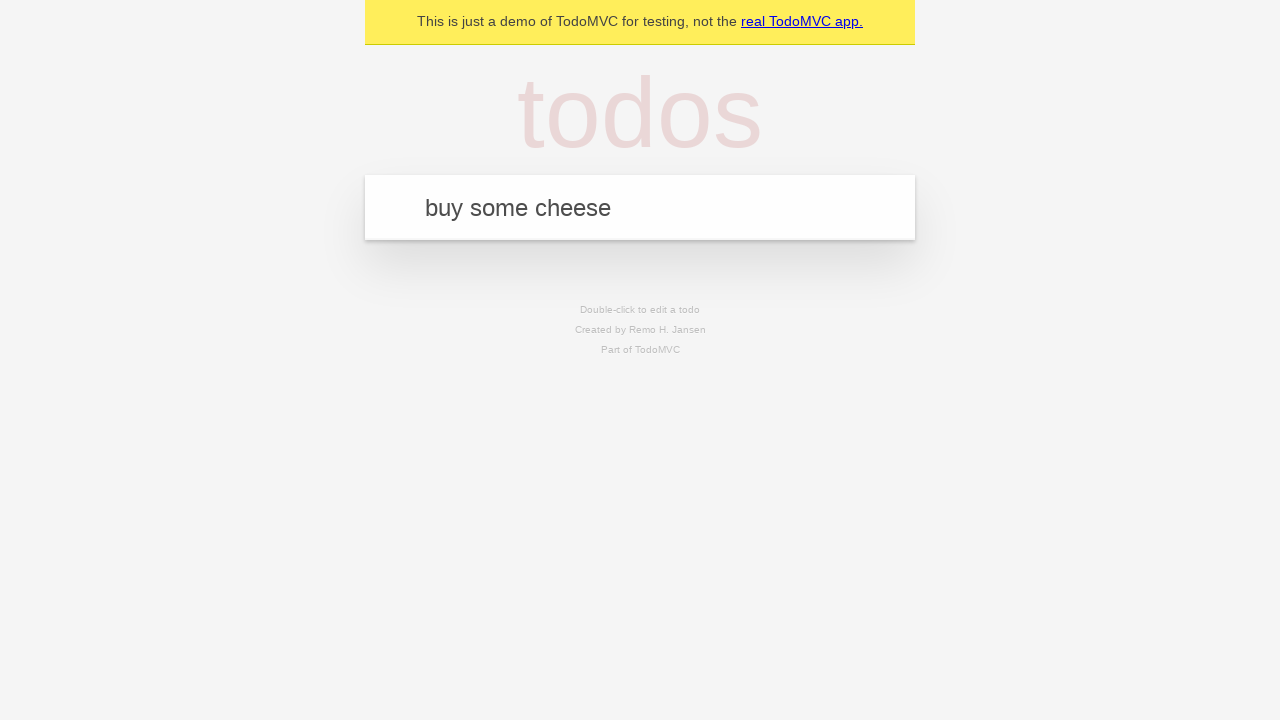

Pressed Enter to add first todo on .new-todo
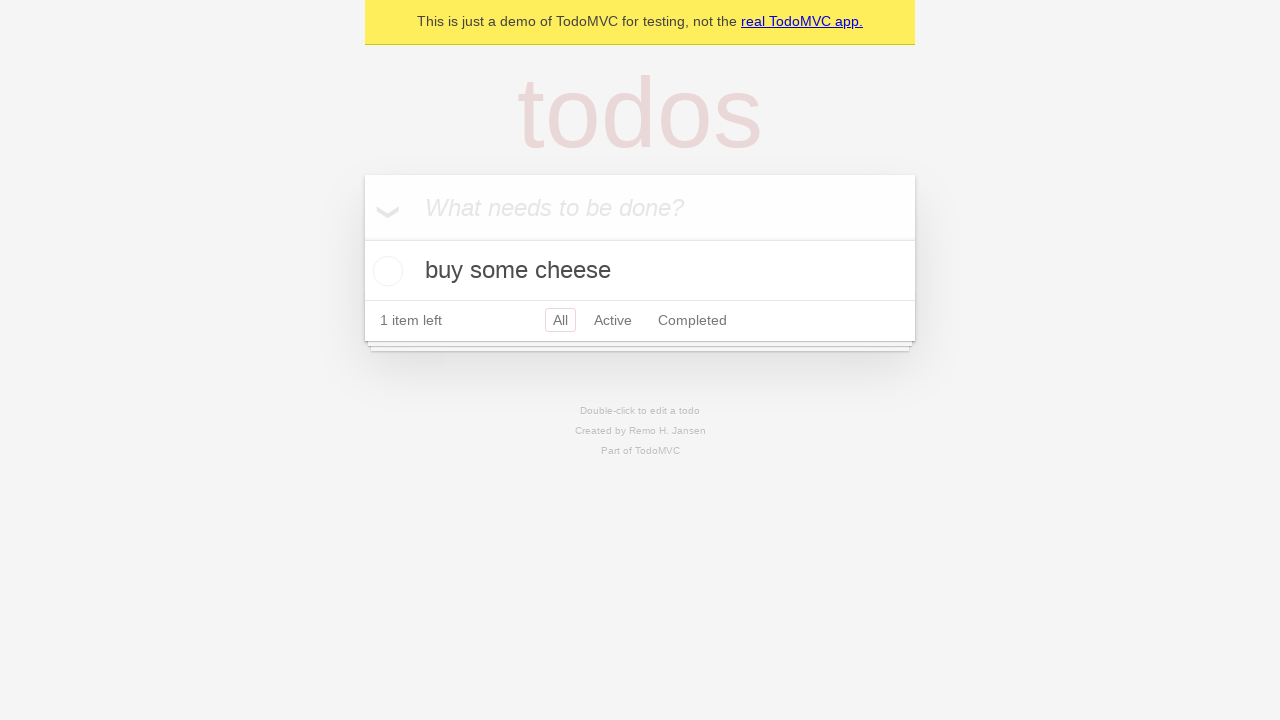

Filled new todo field with 'feed the cat' on .new-todo
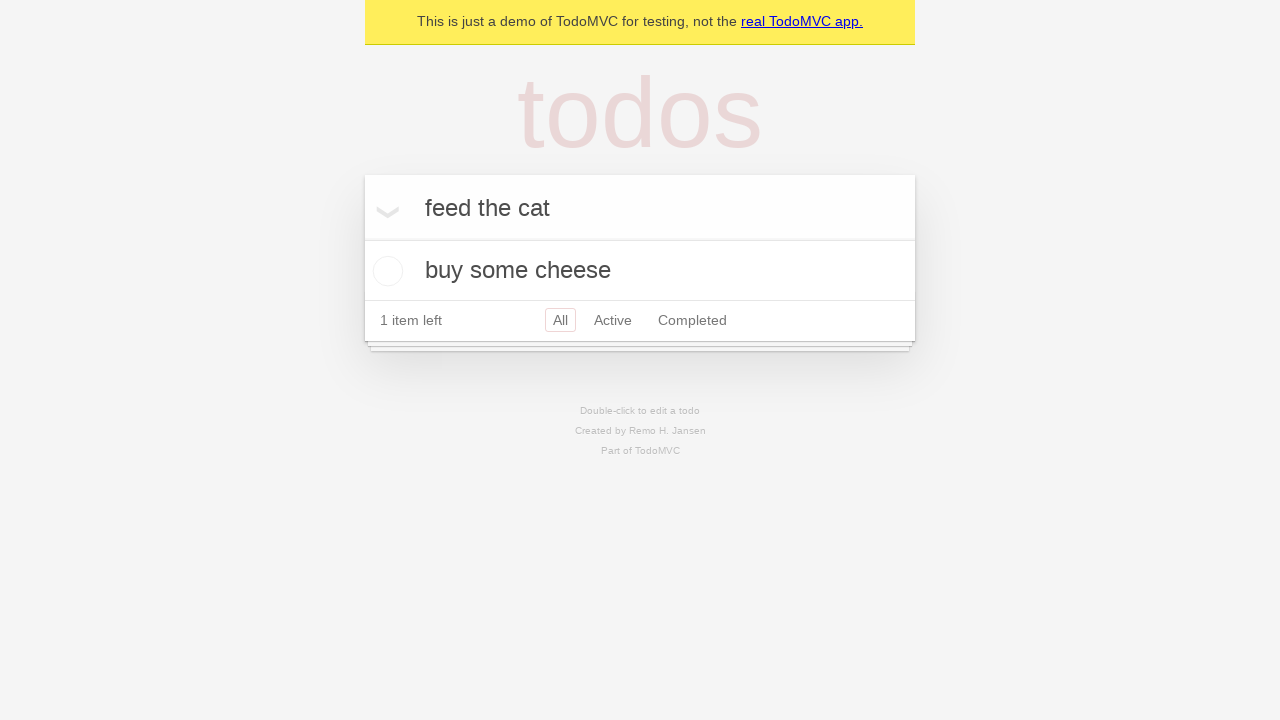

Pressed Enter to add second todo on .new-todo
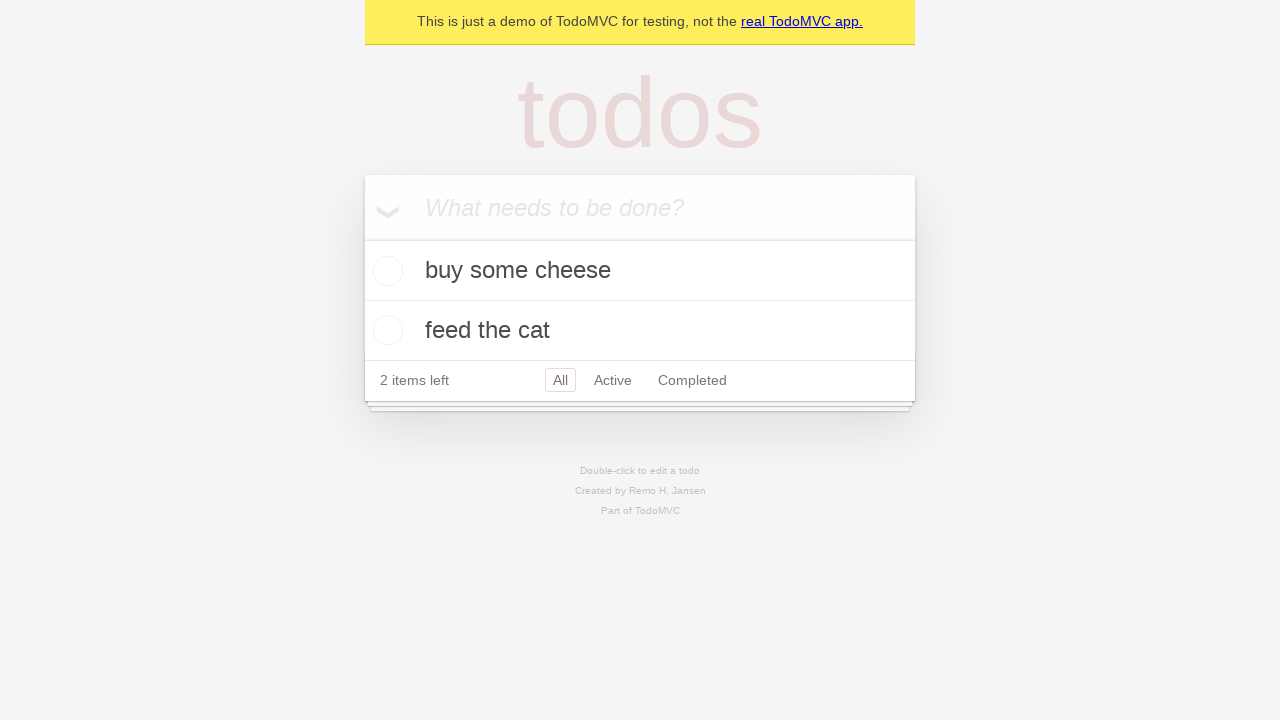

Filled new todo field with 'book a doctors appointment' on .new-todo
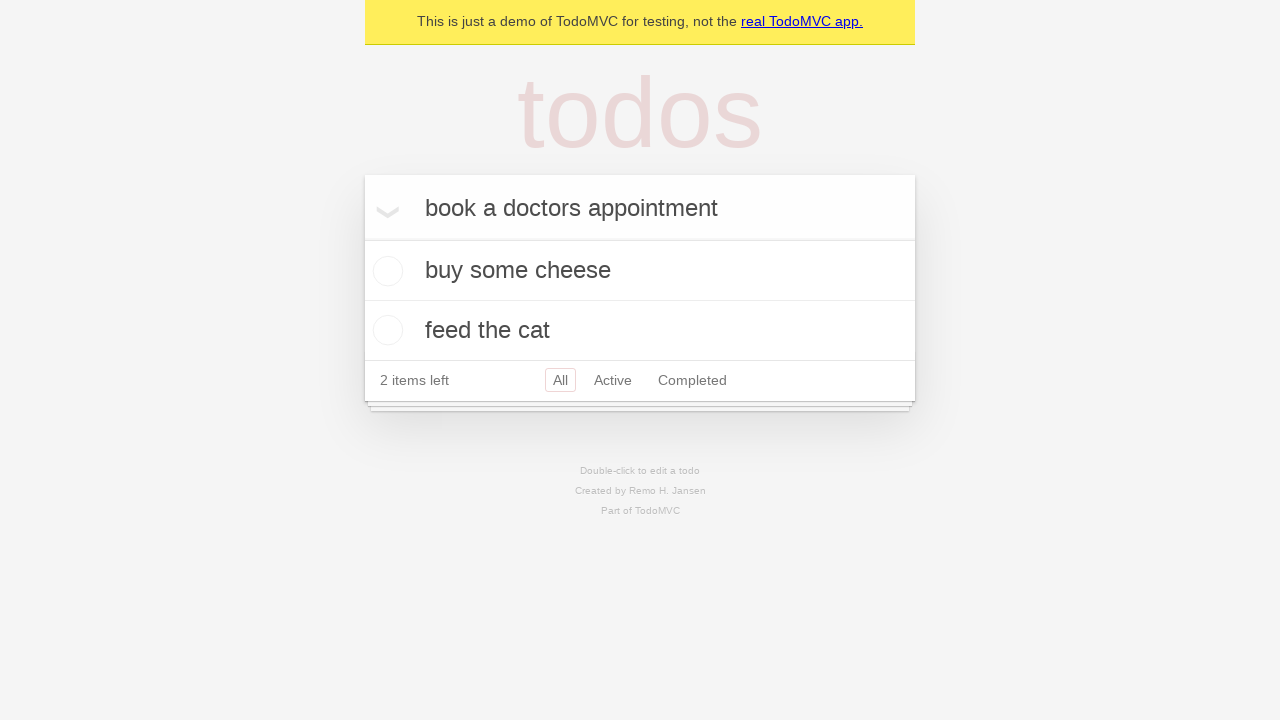

Pressed Enter to add third todo on .new-todo
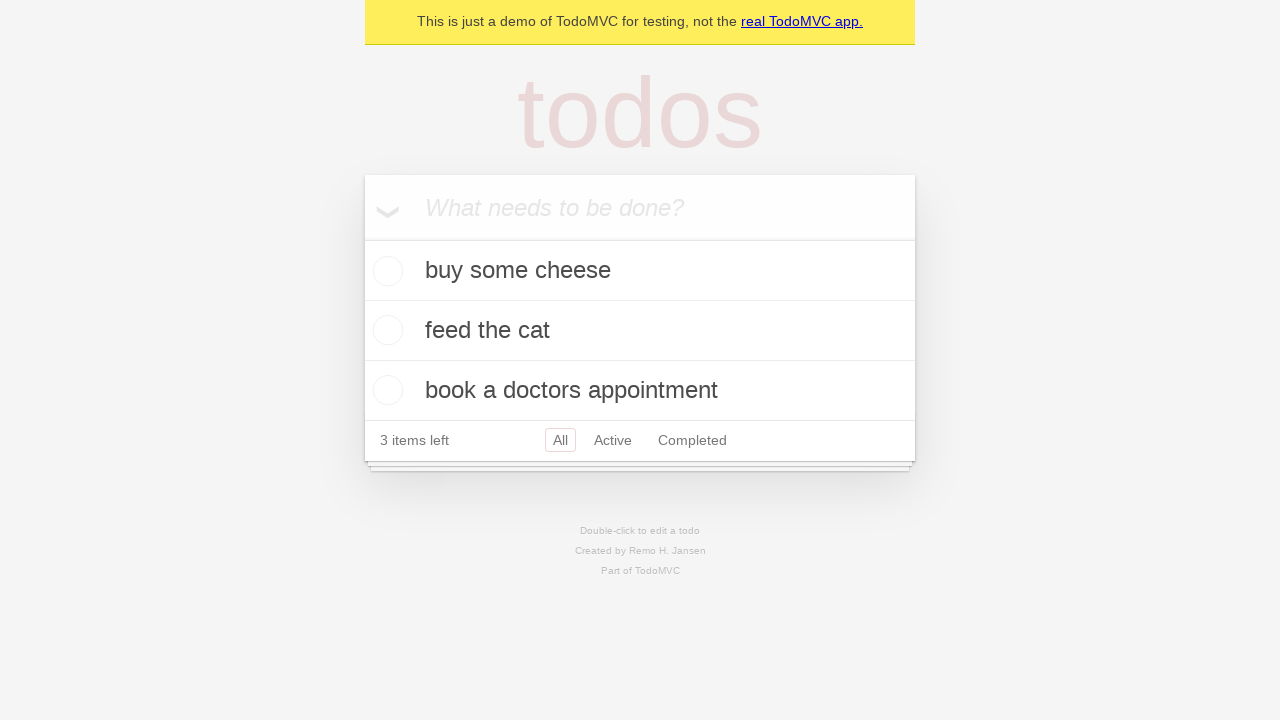

Double-clicked on second todo to enter edit mode at (640, 331) on .todo-list li >> nth=1
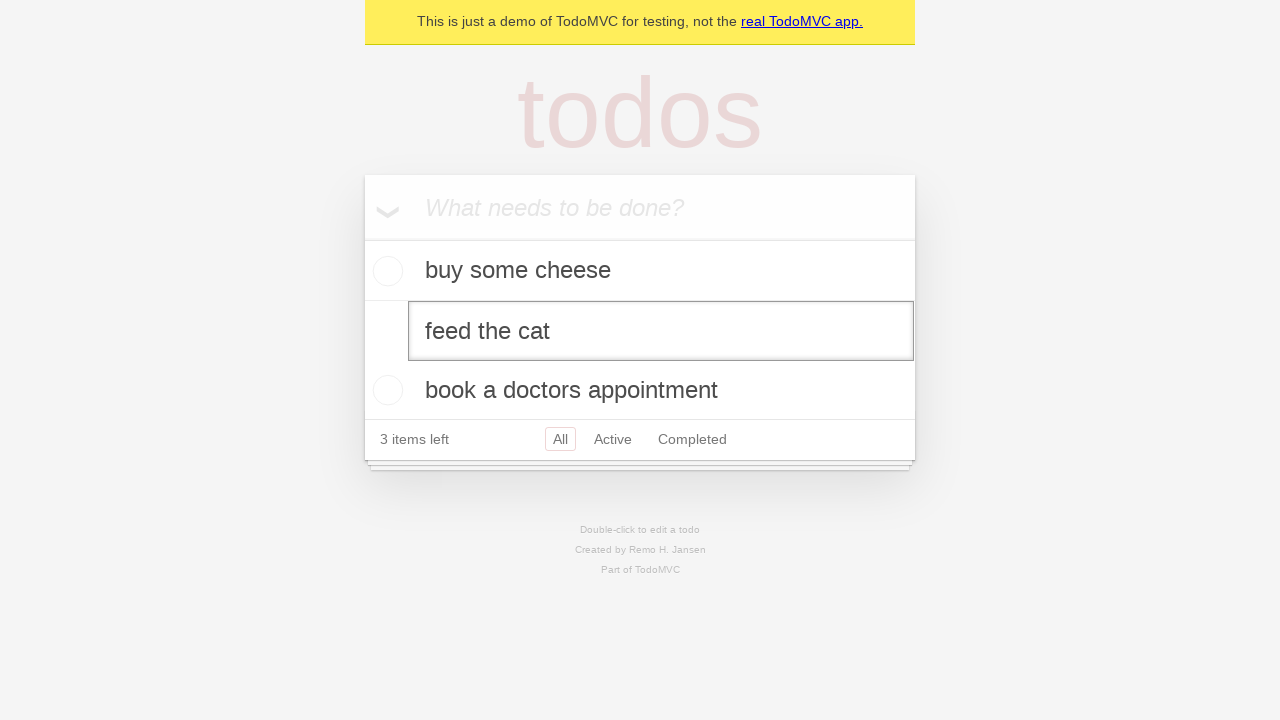

Changed todo text to 'buy some sausages' on .todo-list li >> nth=1 >> .edit
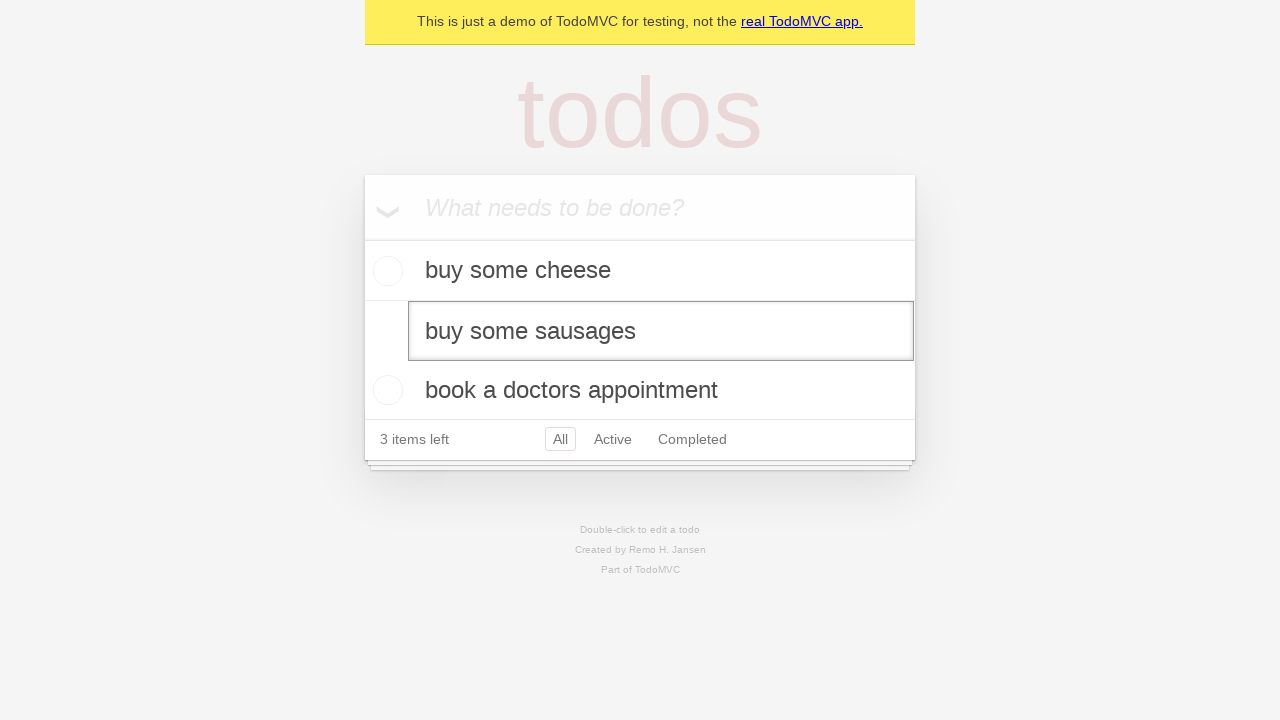

Triggered blur event to save edits
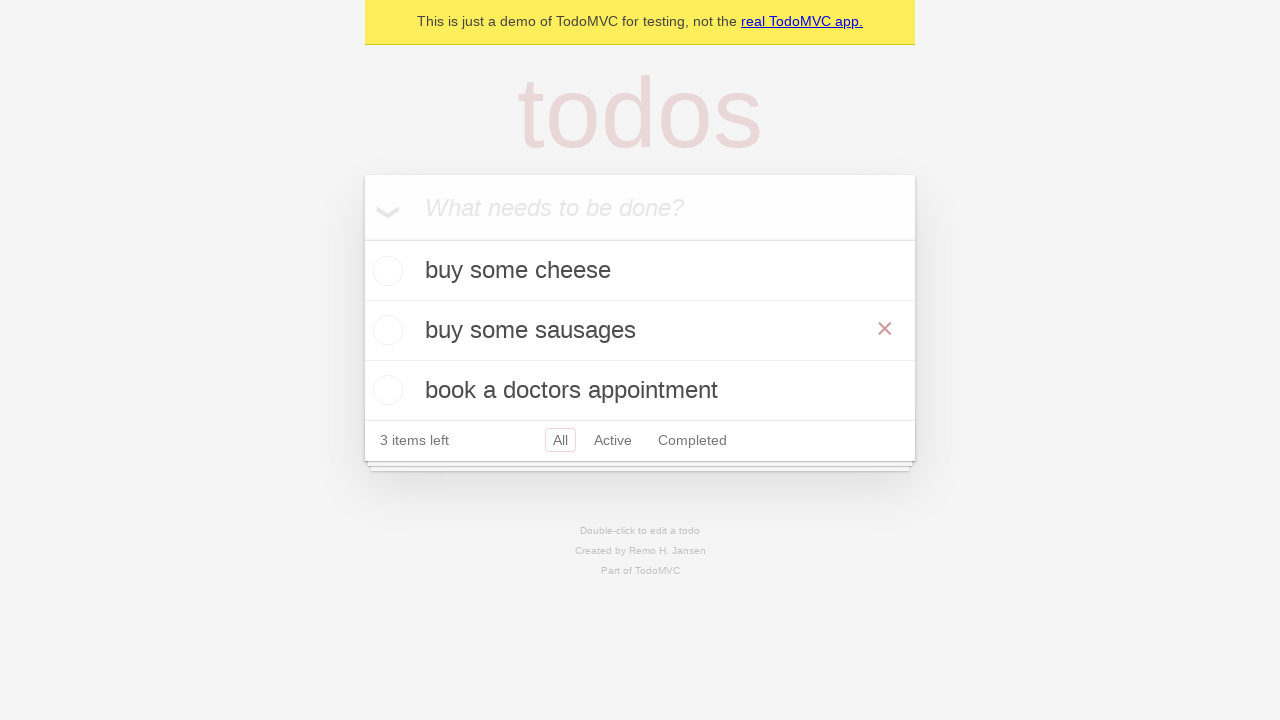

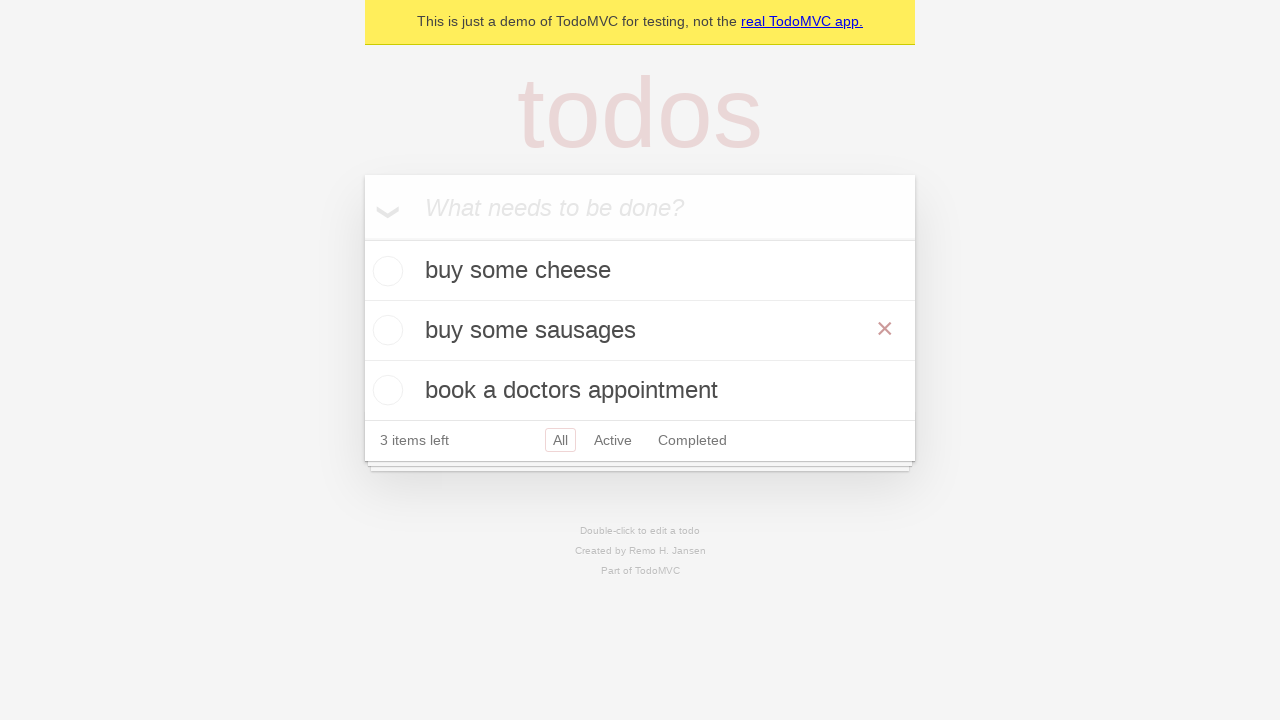